Tests drag and drop functionality by dragging the "Drag me" element and dropping it onto the "Drop here" target area, then verifying the text changes to "Dropped!"

Starting URL: https://demoqa.com/droppable

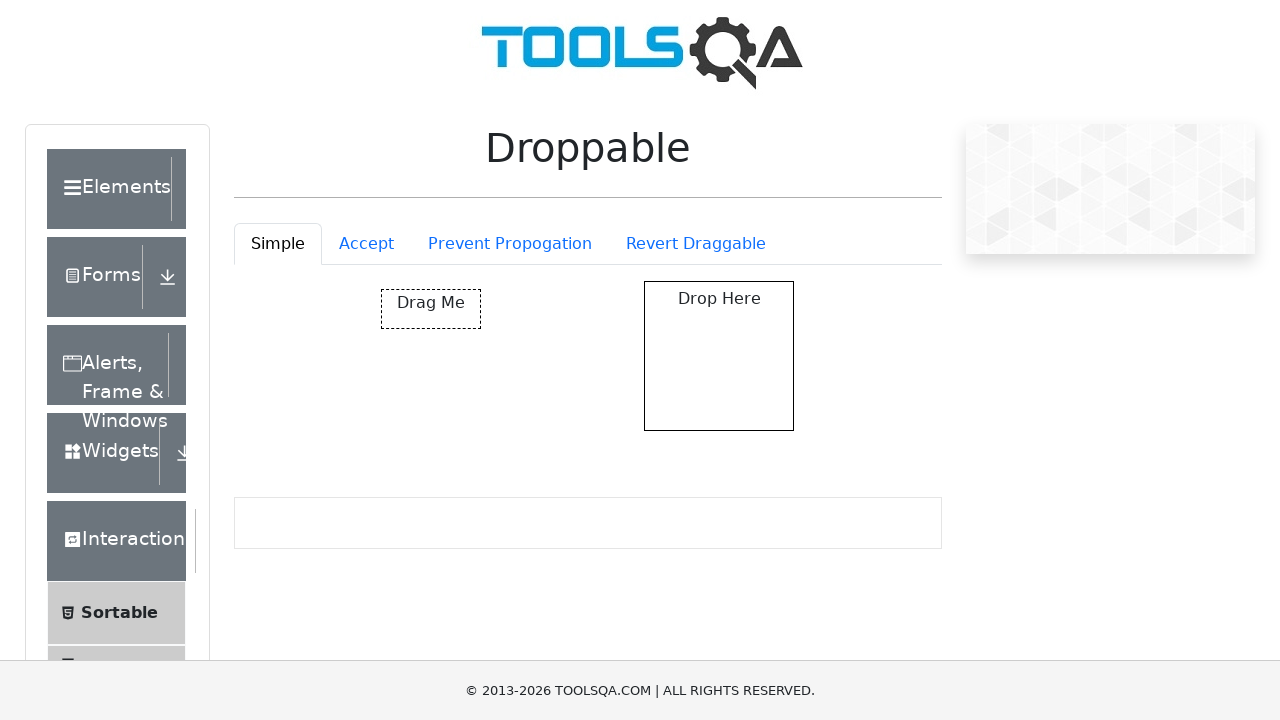

Navigated to droppable demo page
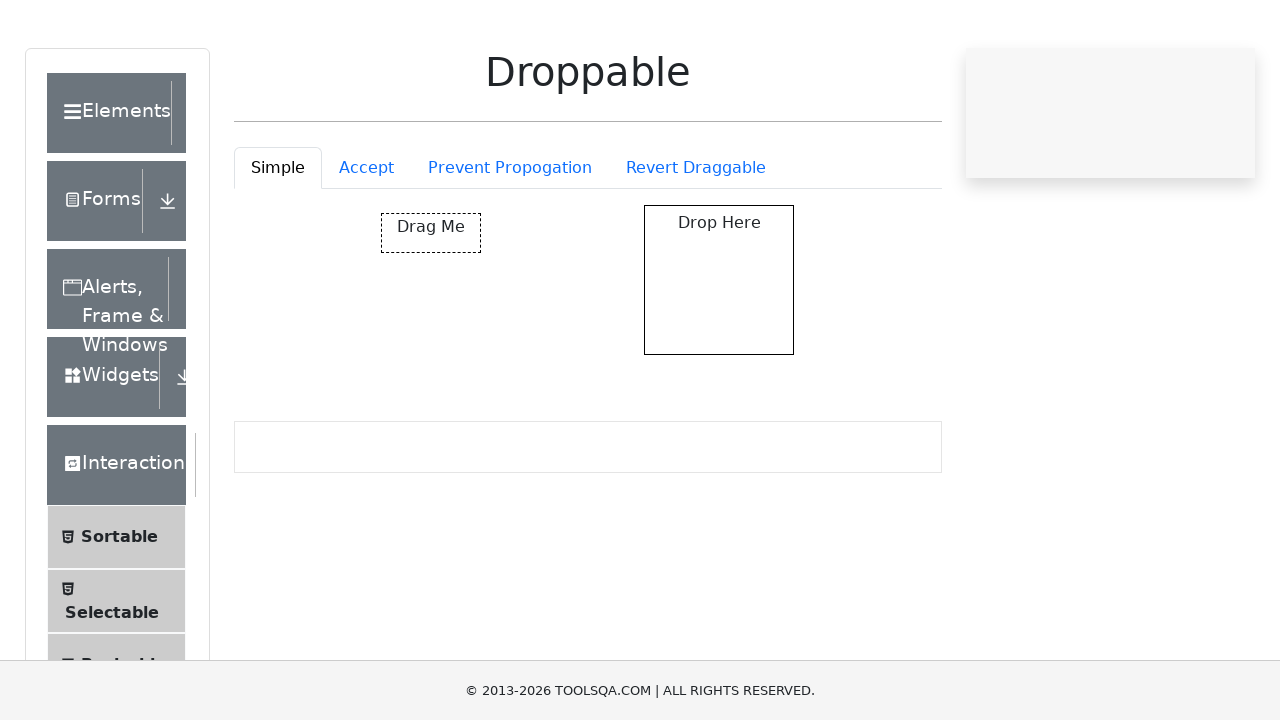

Located draggable element with id 'draggable'
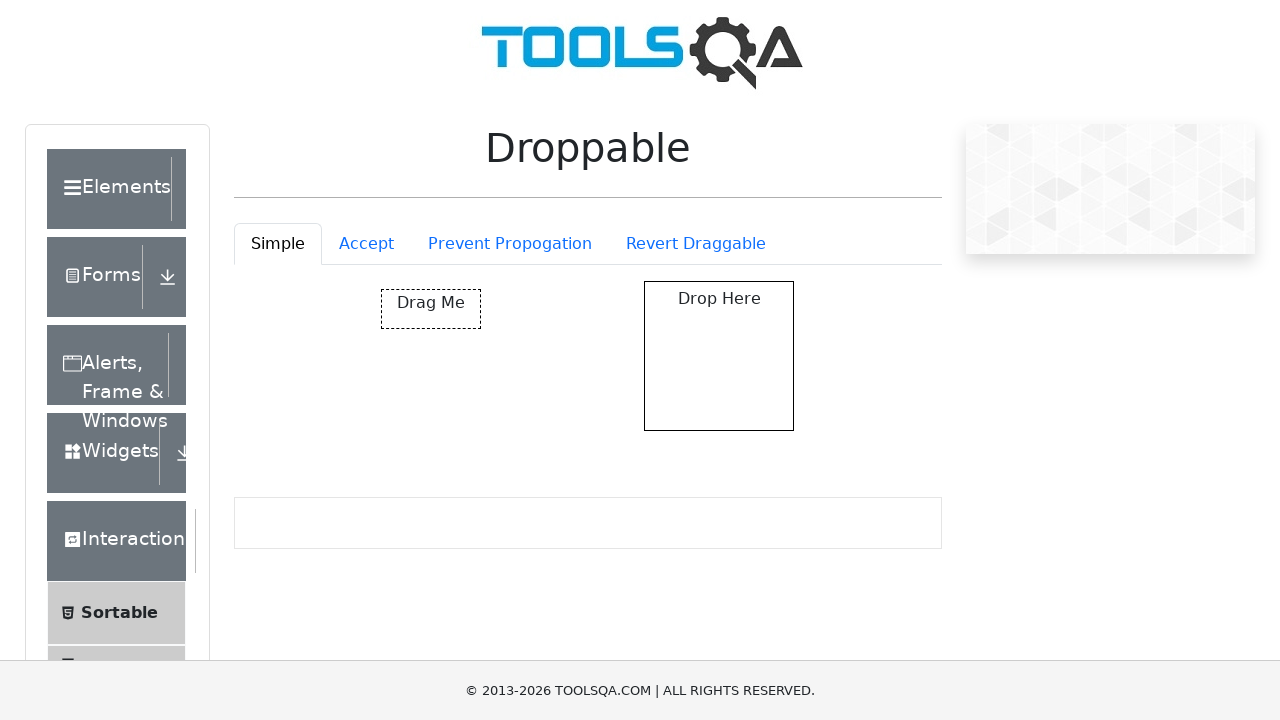

Located first drop target element
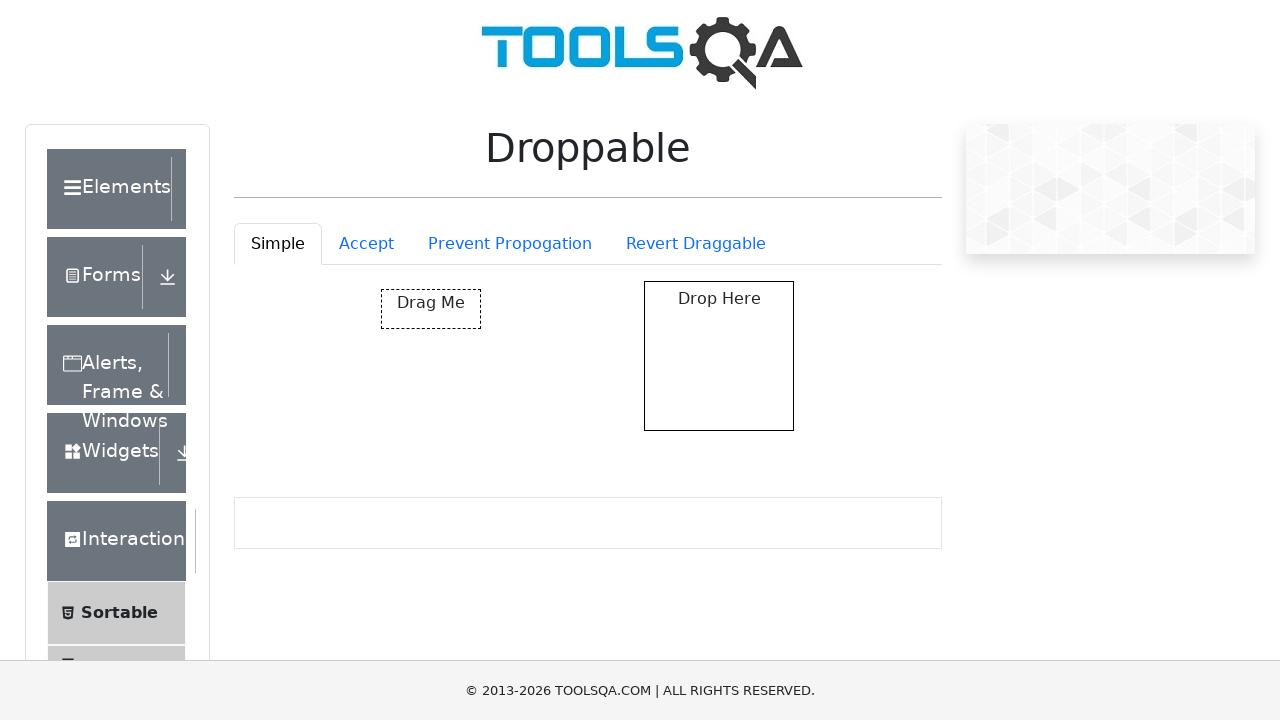

Dragged 'Drag me' element and dropped it onto the target area at (719, 356)
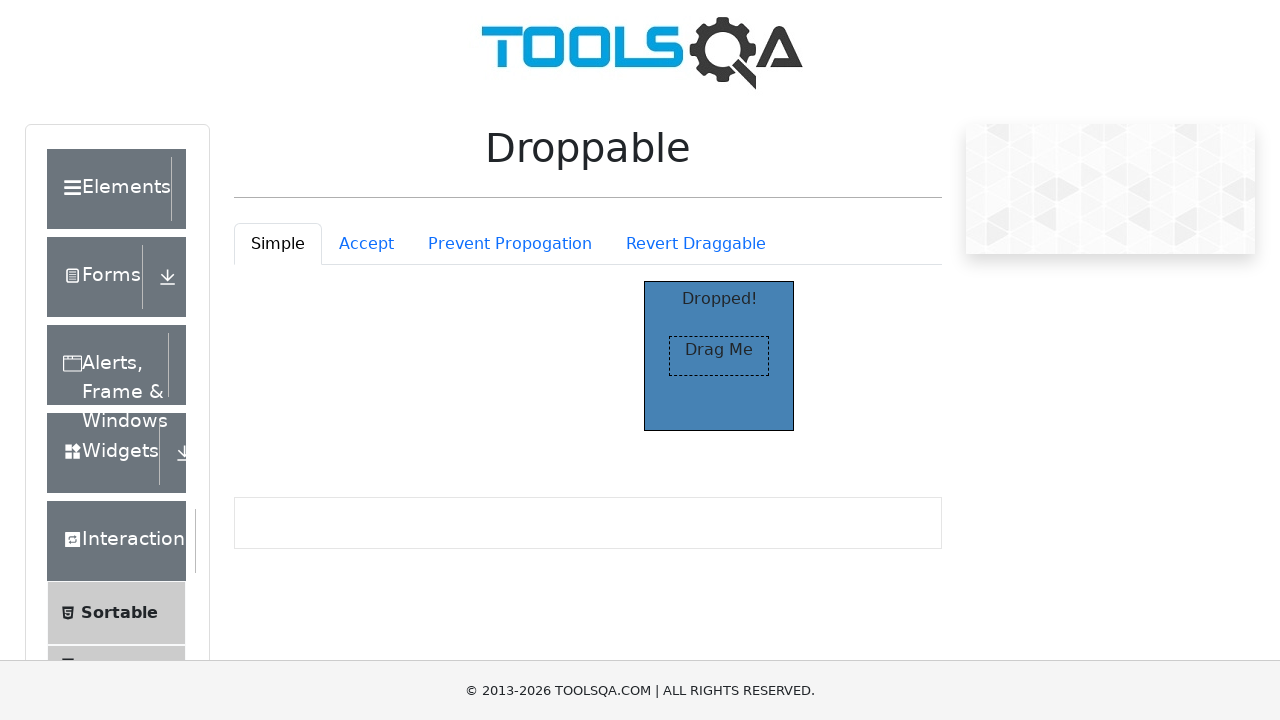

Verified that drop target text changed to 'Dropped!'
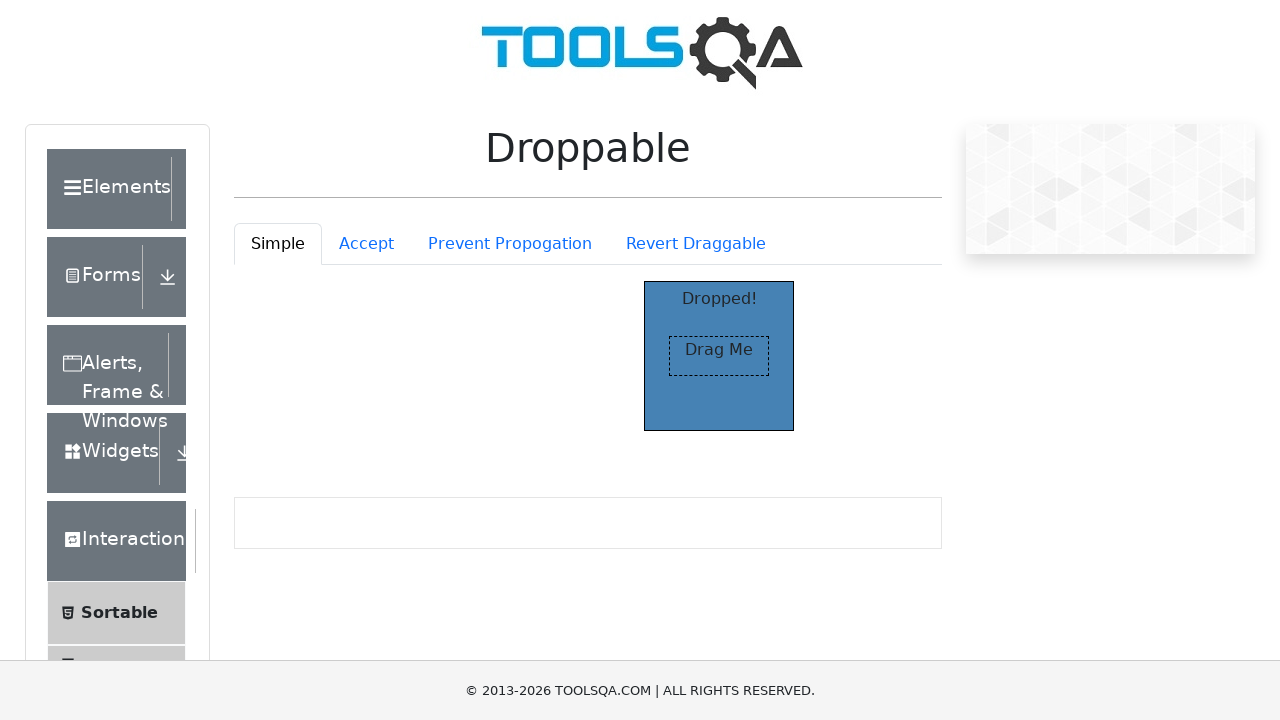

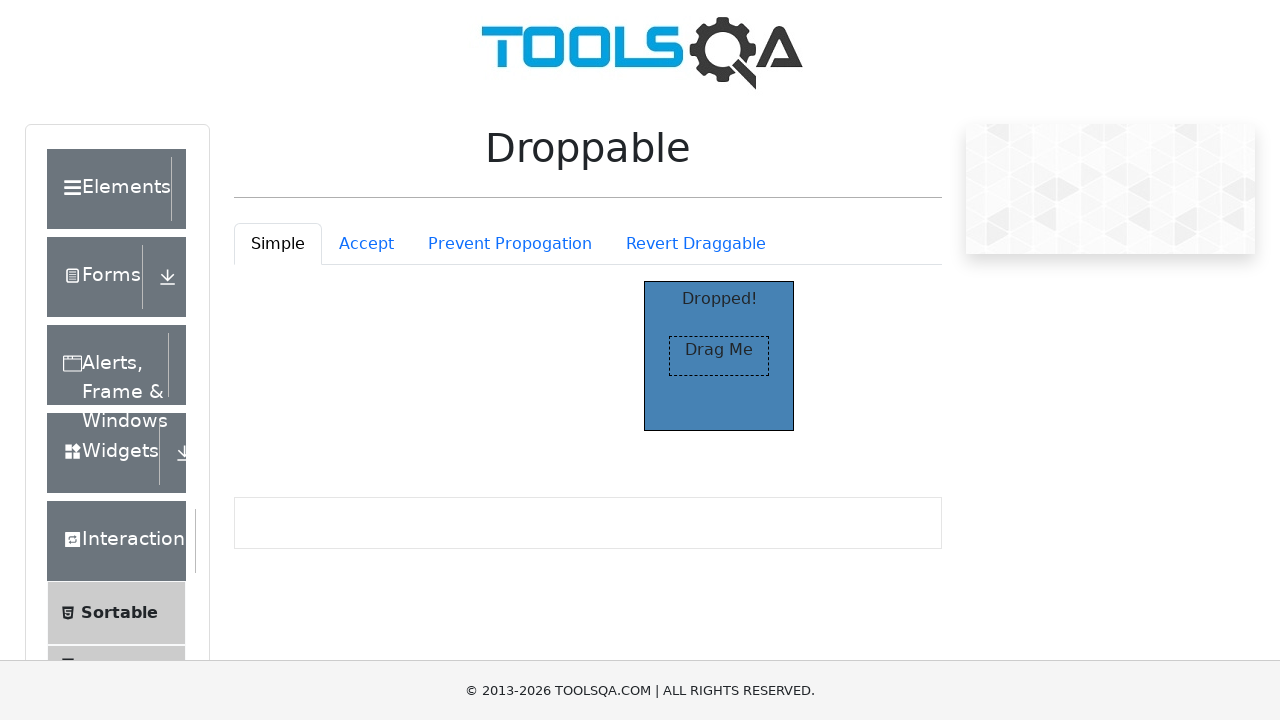